Tests checkbox functionality including checking/unchecking individual boxes and testing check-all/uncheck-all combinations

Starting URL: https://rahulshettyacademy.com/AutomationPractice/

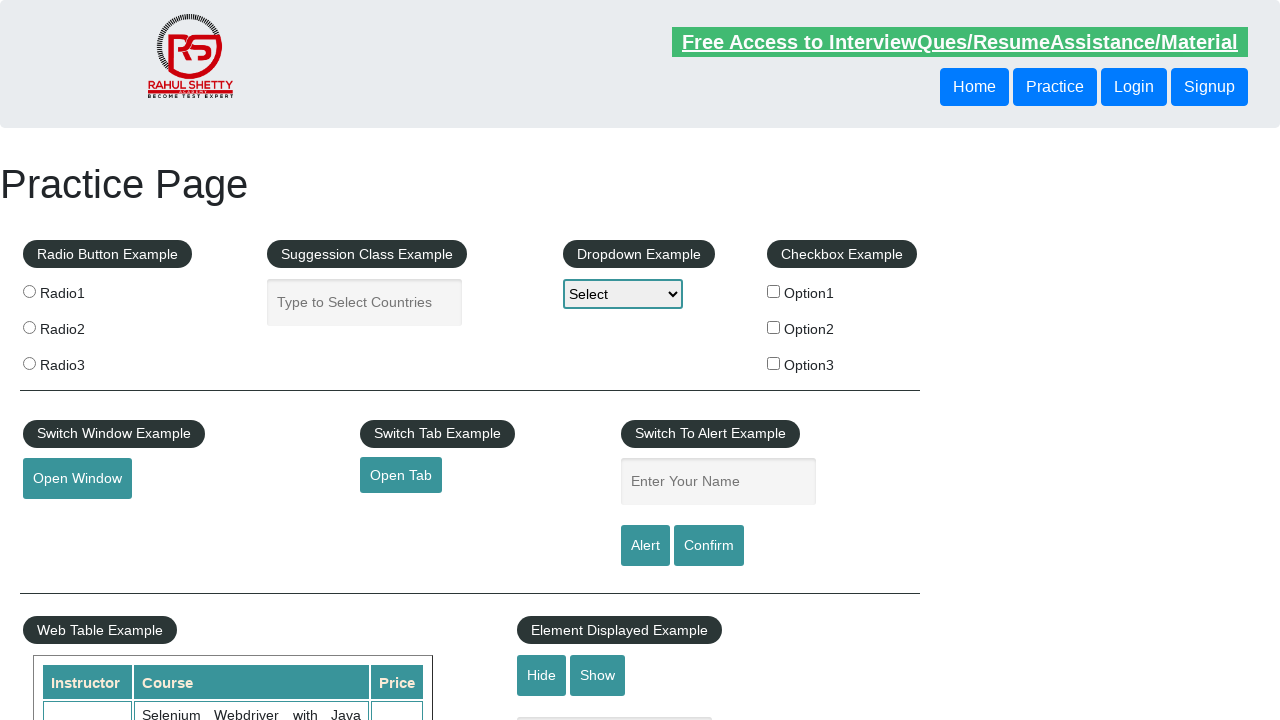

Checked checkbox 0 at (774, 291) on input[type='checkbox'] >> nth=0
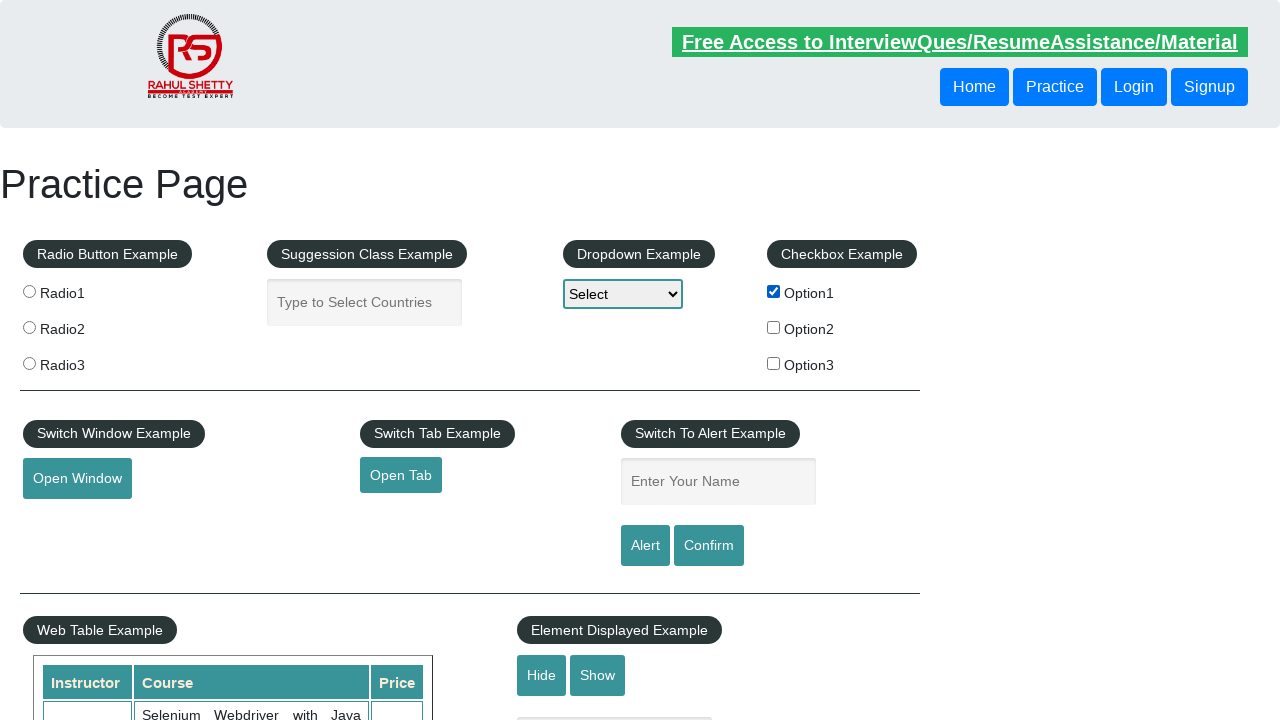

Verified checkbox 0 is checked
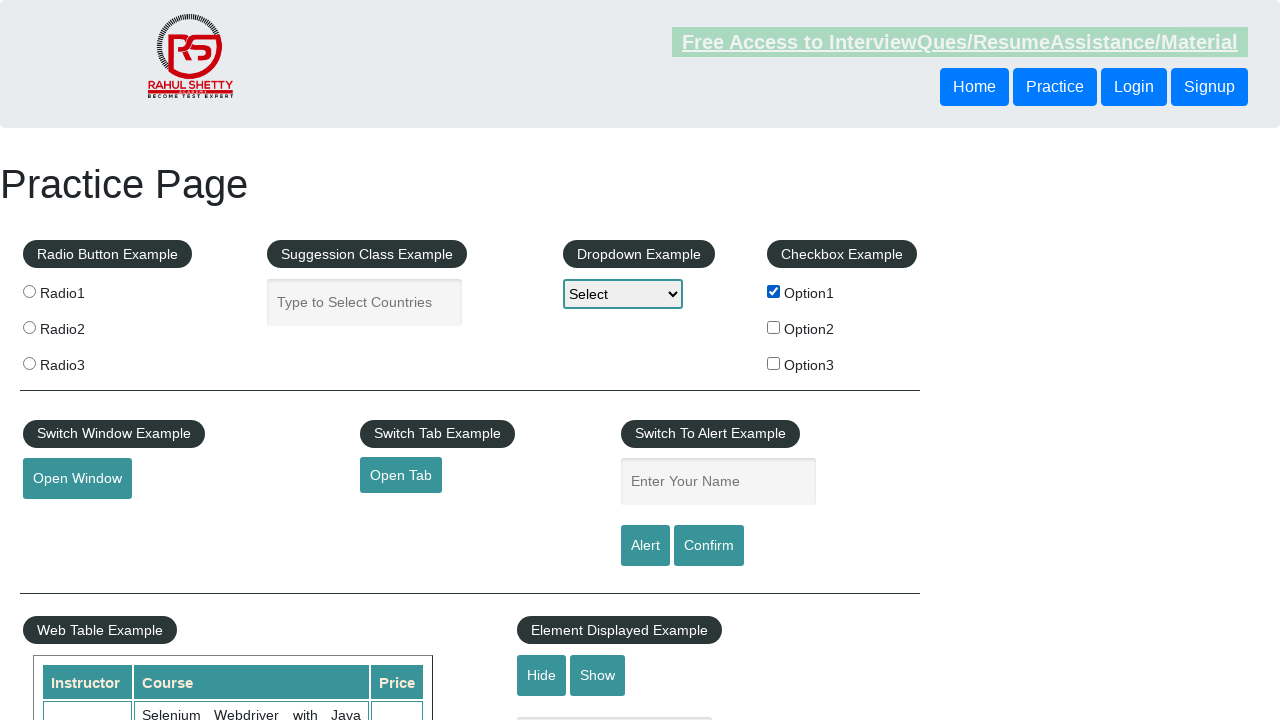

Unchecked checkbox 0 at (774, 291) on input[type='checkbox'] >> nth=0
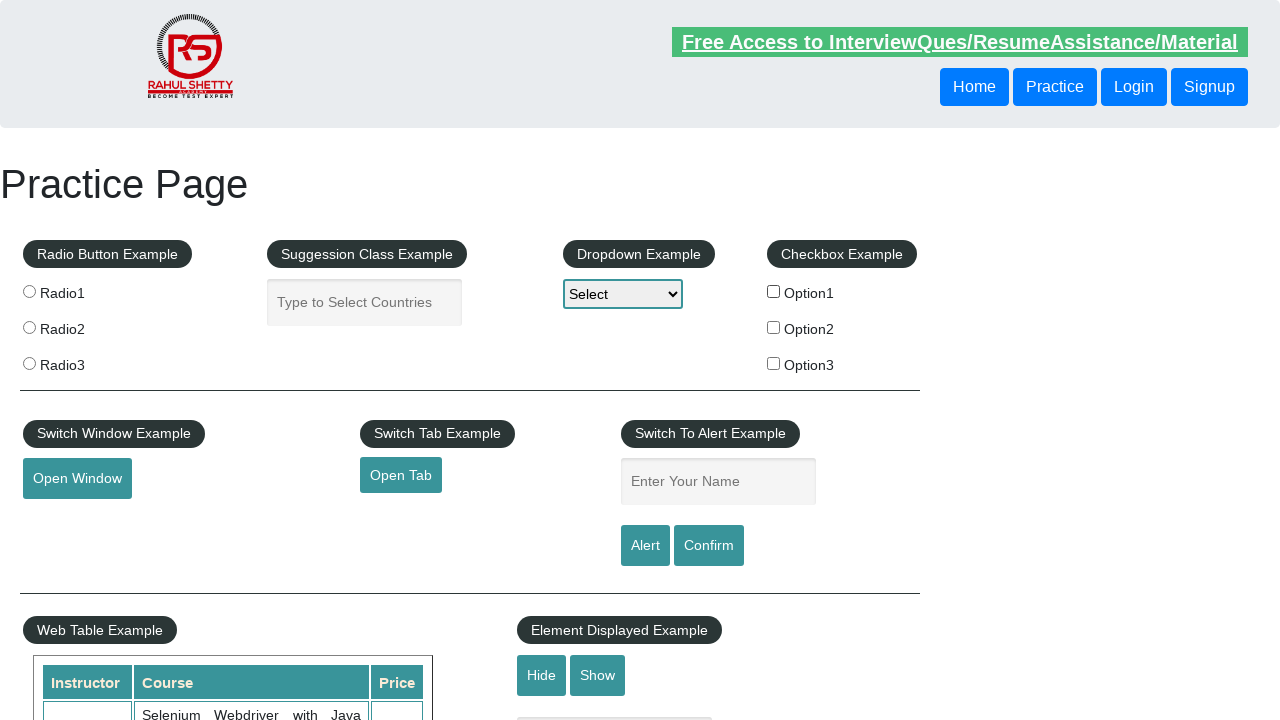

Verified checkbox 0 is unchecked
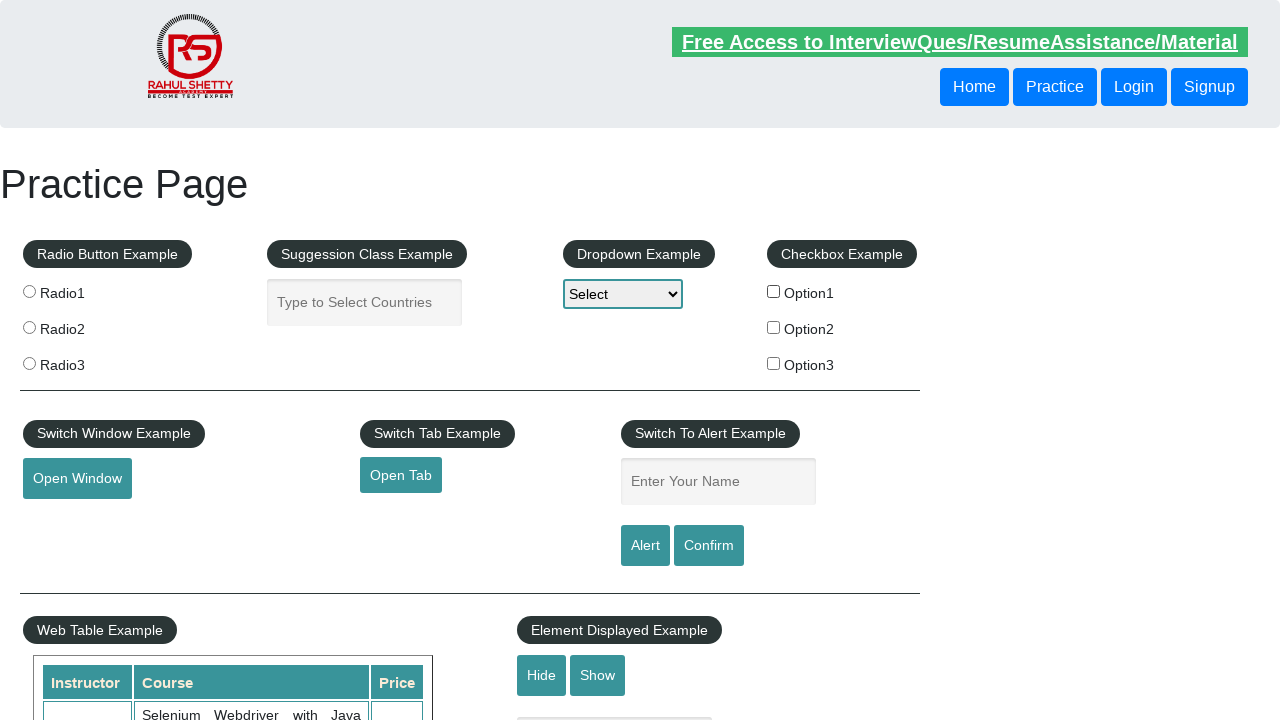

Checked checkbox 1 at (774, 327) on input[type='checkbox'] >> nth=1
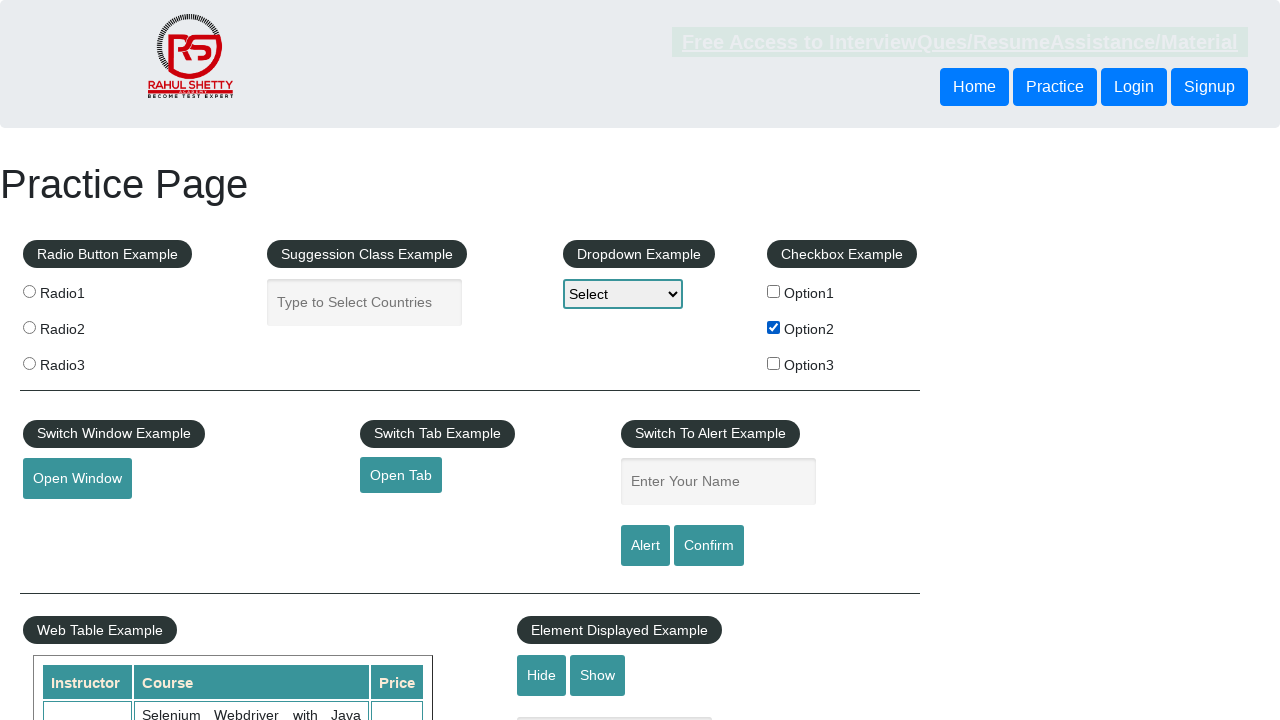

Verified checkbox 1 is checked
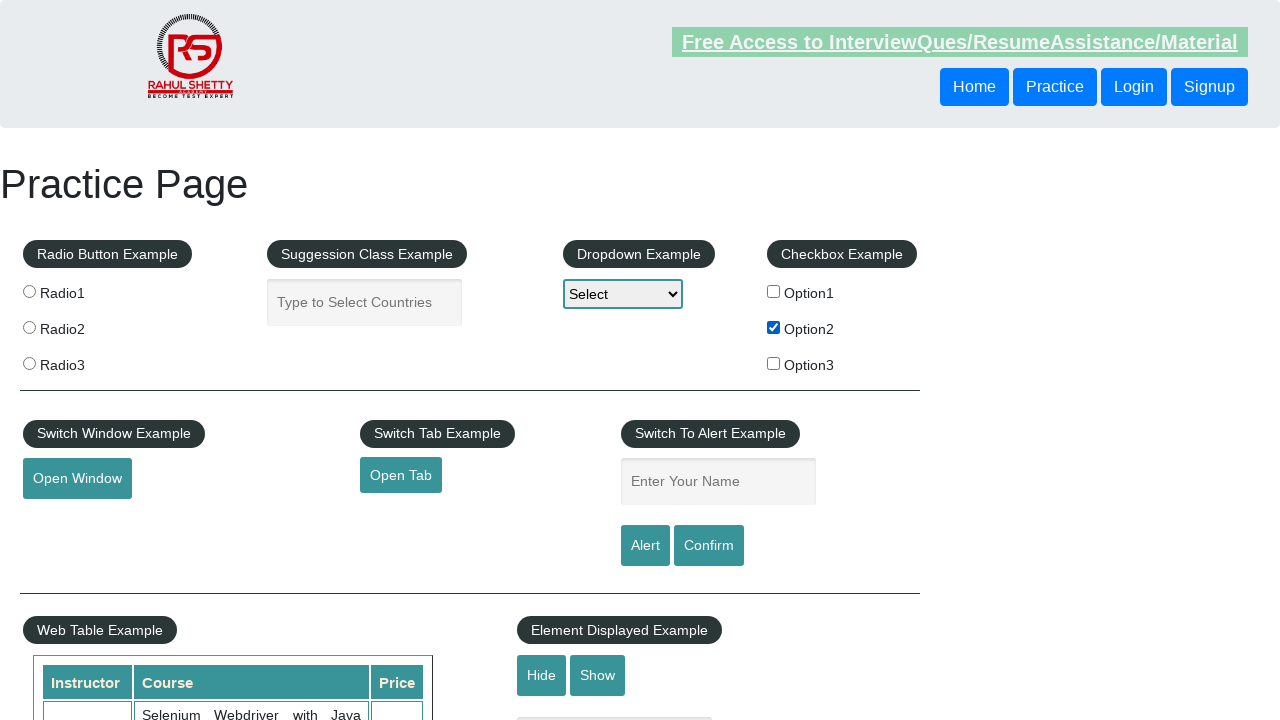

Unchecked checkbox 1 at (774, 327) on input[type='checkbox'] >> nth=1
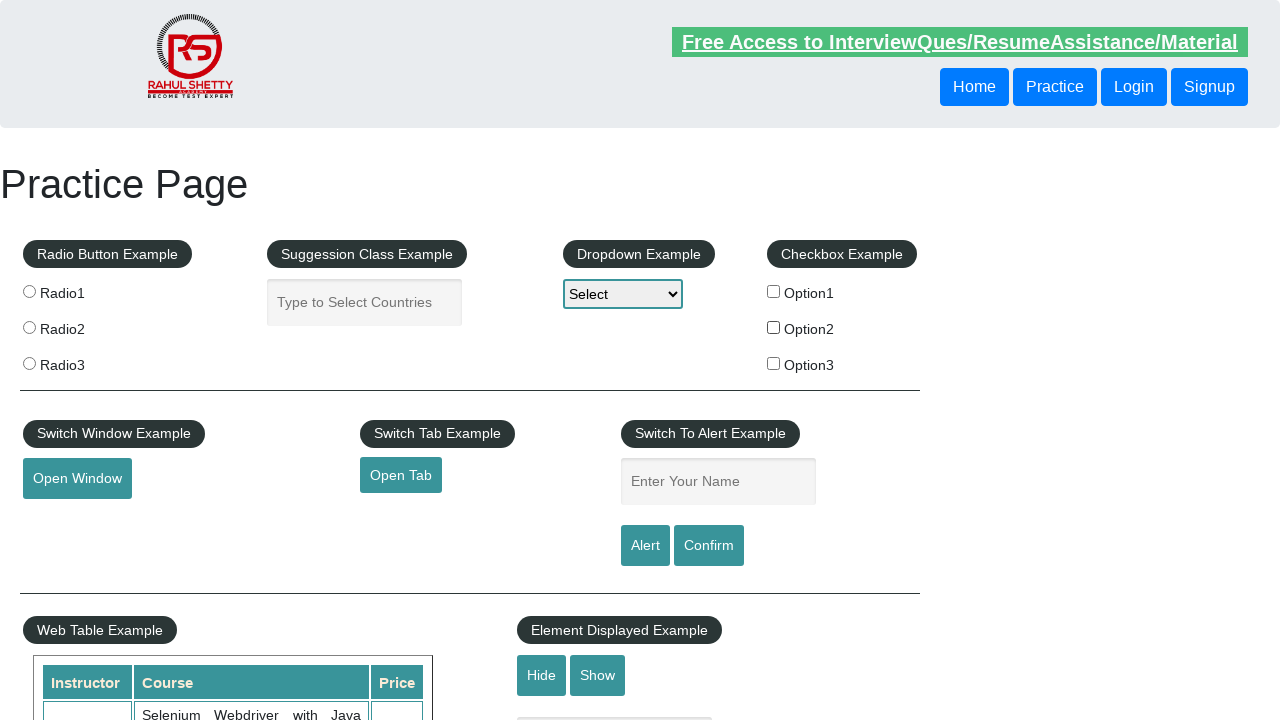

Verified checkbox 1 is unchecked
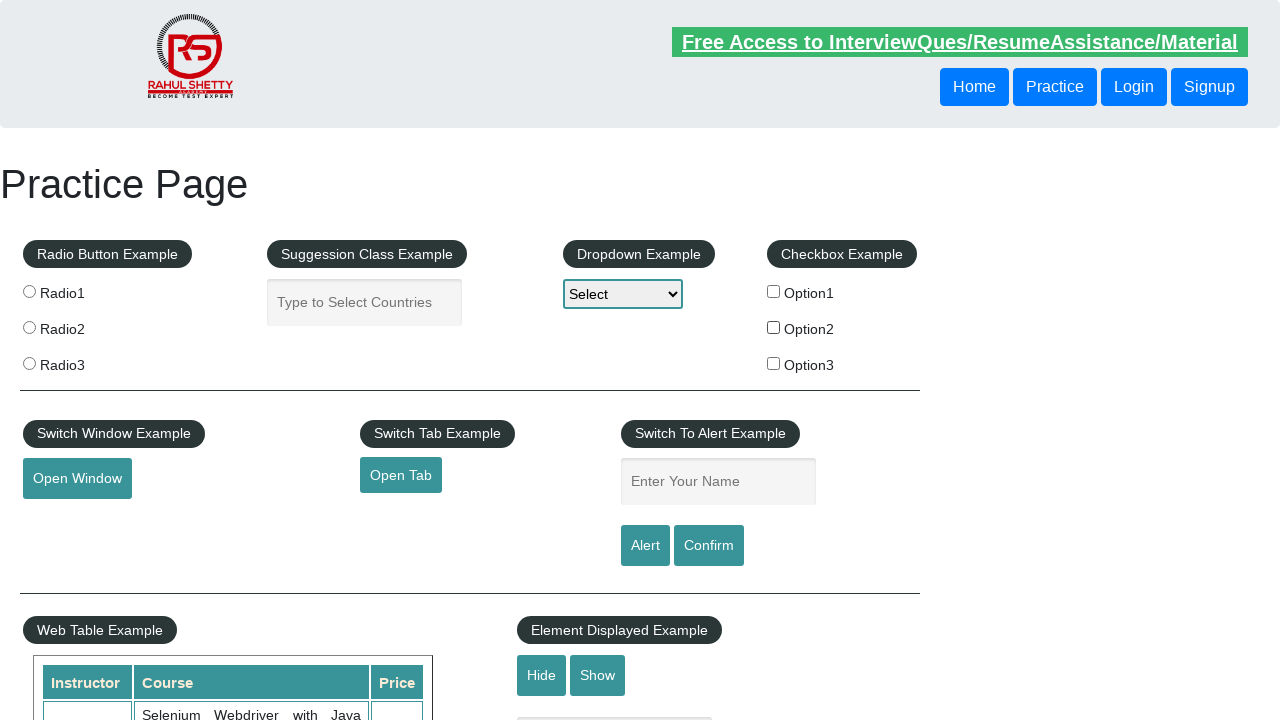

Checked checkbox 2 at (774, 363) on input[type='checkbox'] >> nth=2
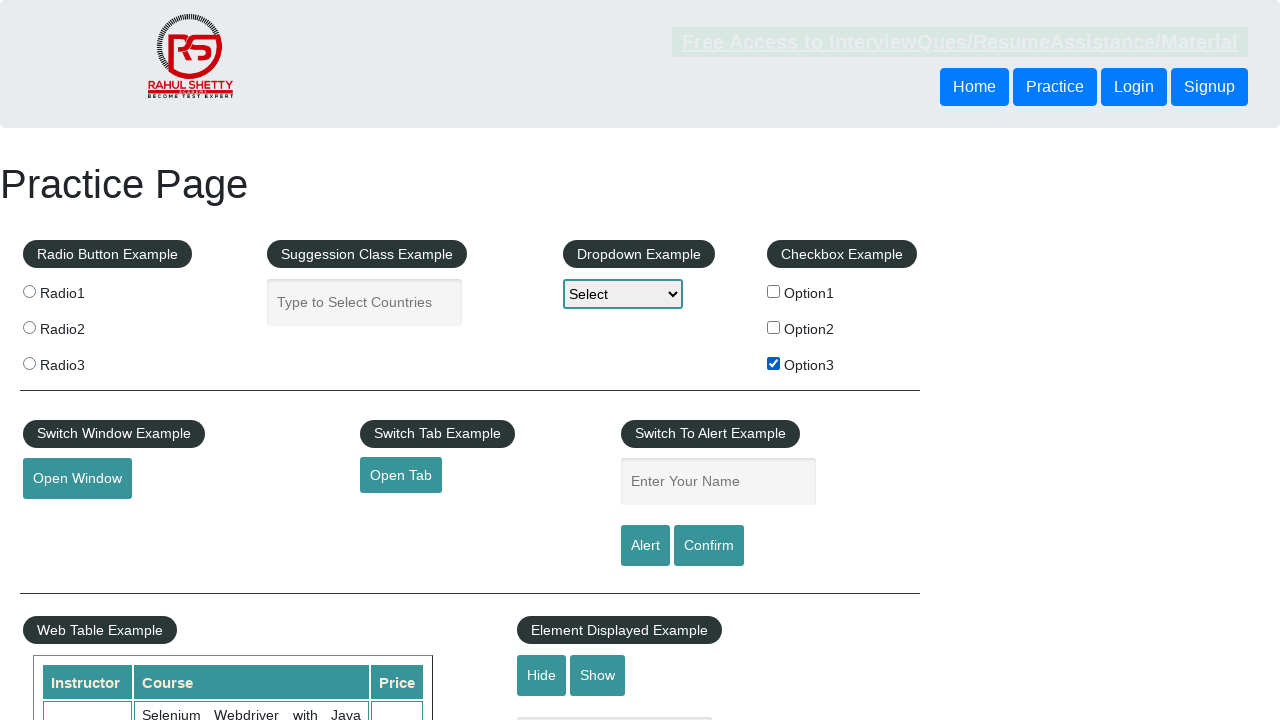

Verified checkbox 2 is checked
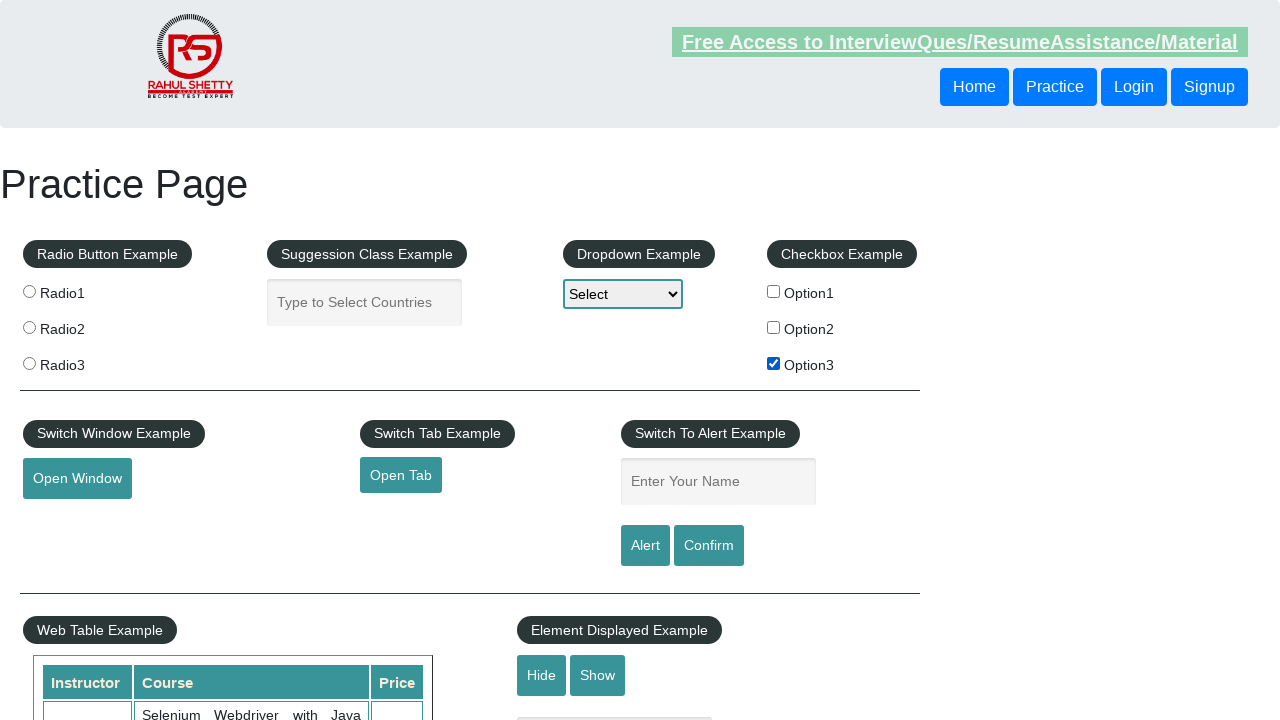

Unchecked checkbox 2 at (774, 363) on input[type='checkbox'] >> nth=2
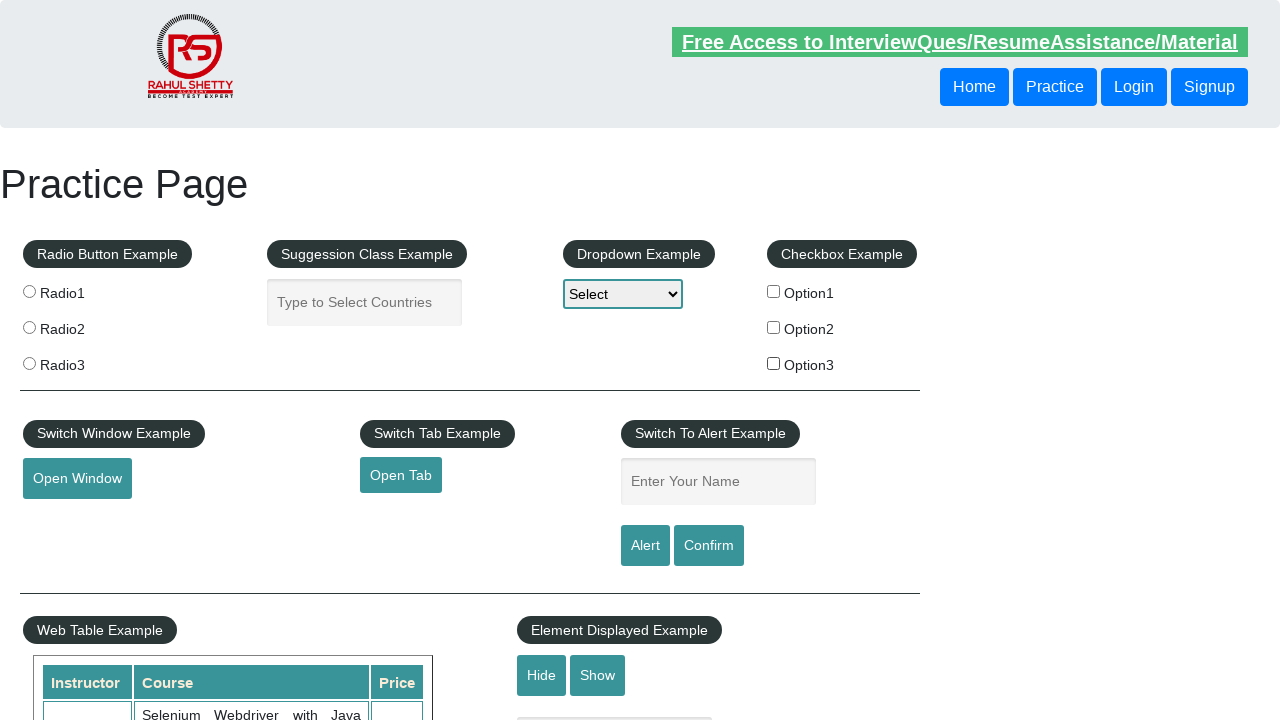

Verified checkbox 2 is unchecked
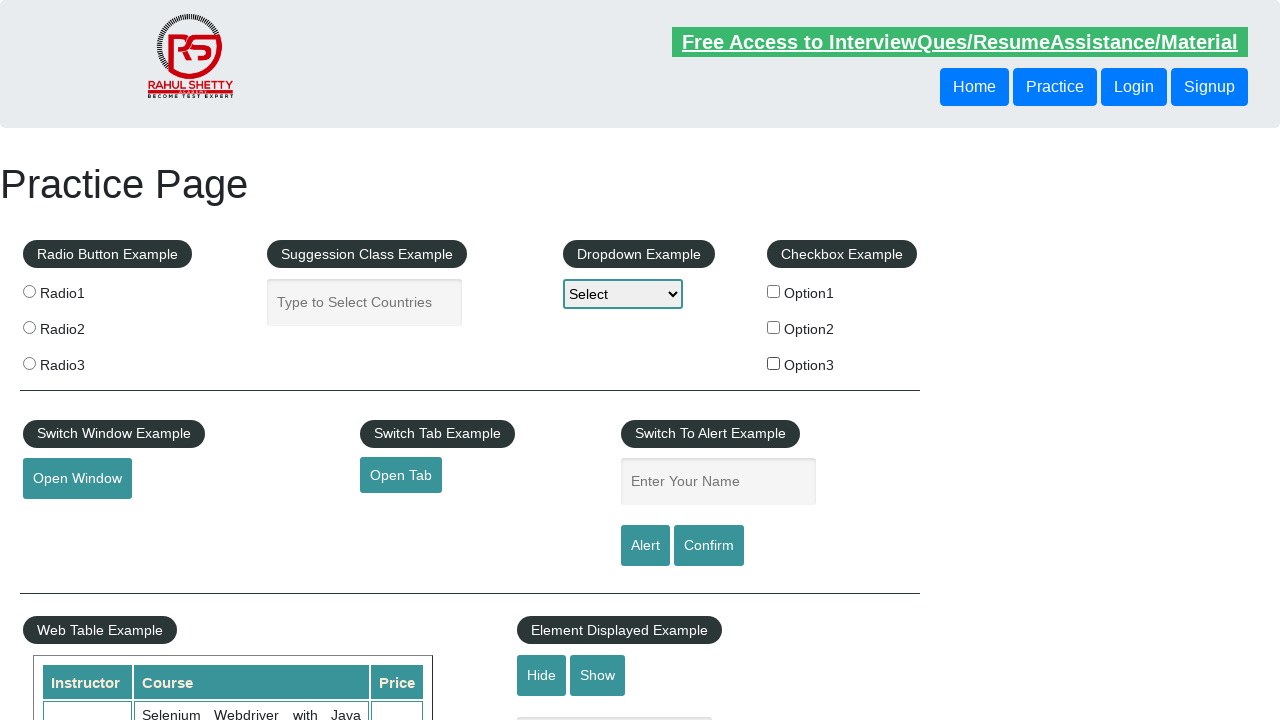

Checked all: checkbox 0 at (774, 291) on input[type='checkbox'] >> nth=0
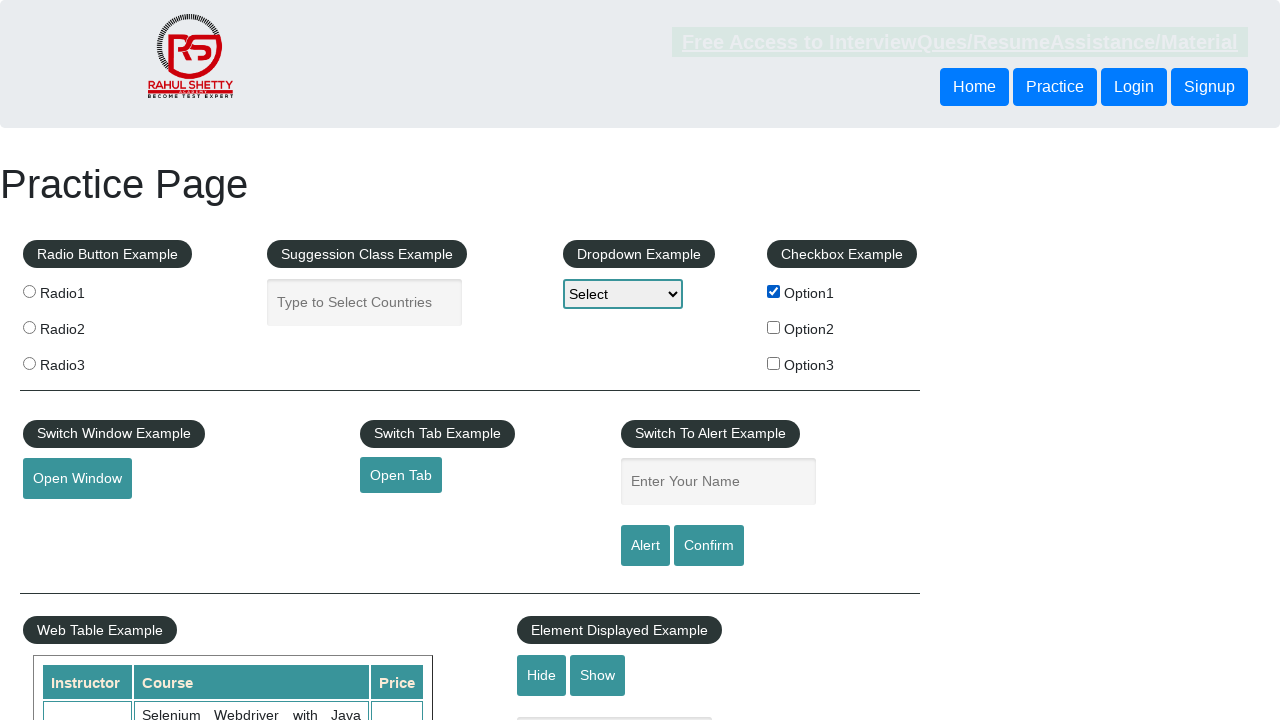

Checked all: checkbox 1 at (774, 327) on input[type='checkbox'] >> nth=1
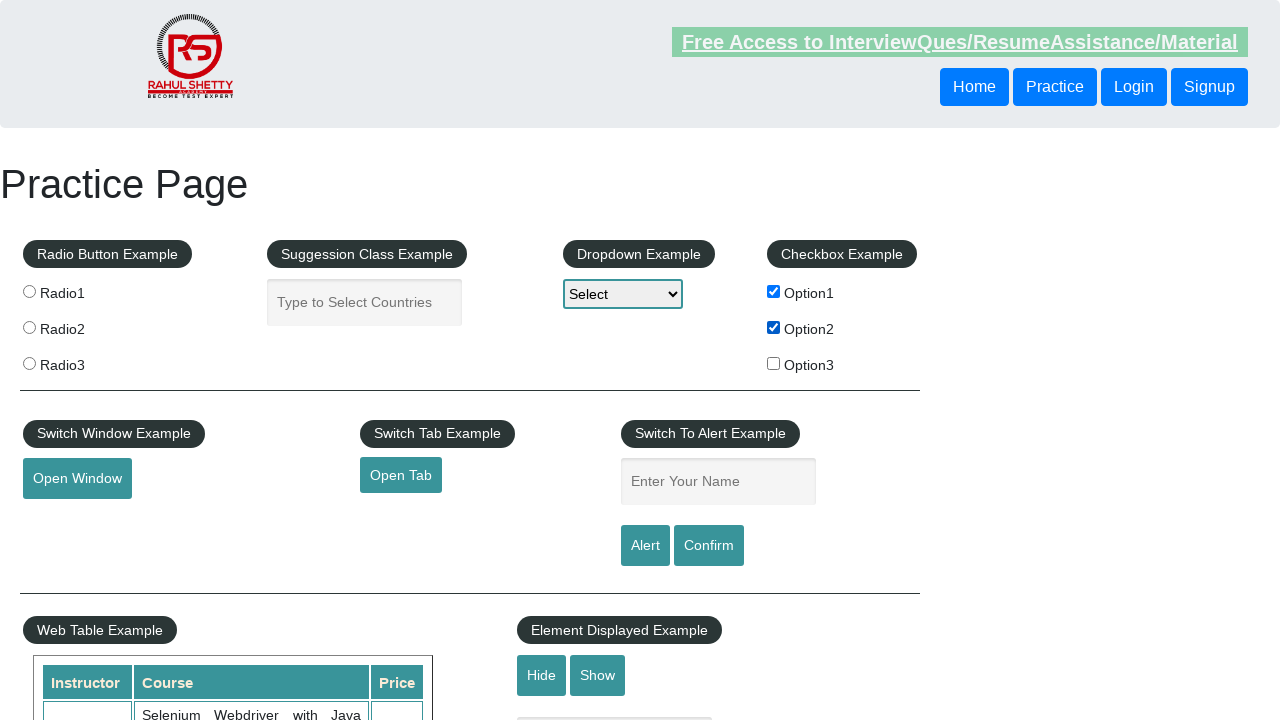

Checked all: checkbox 2 at (774, 363) on input[type='checkbox'] >> nth=2
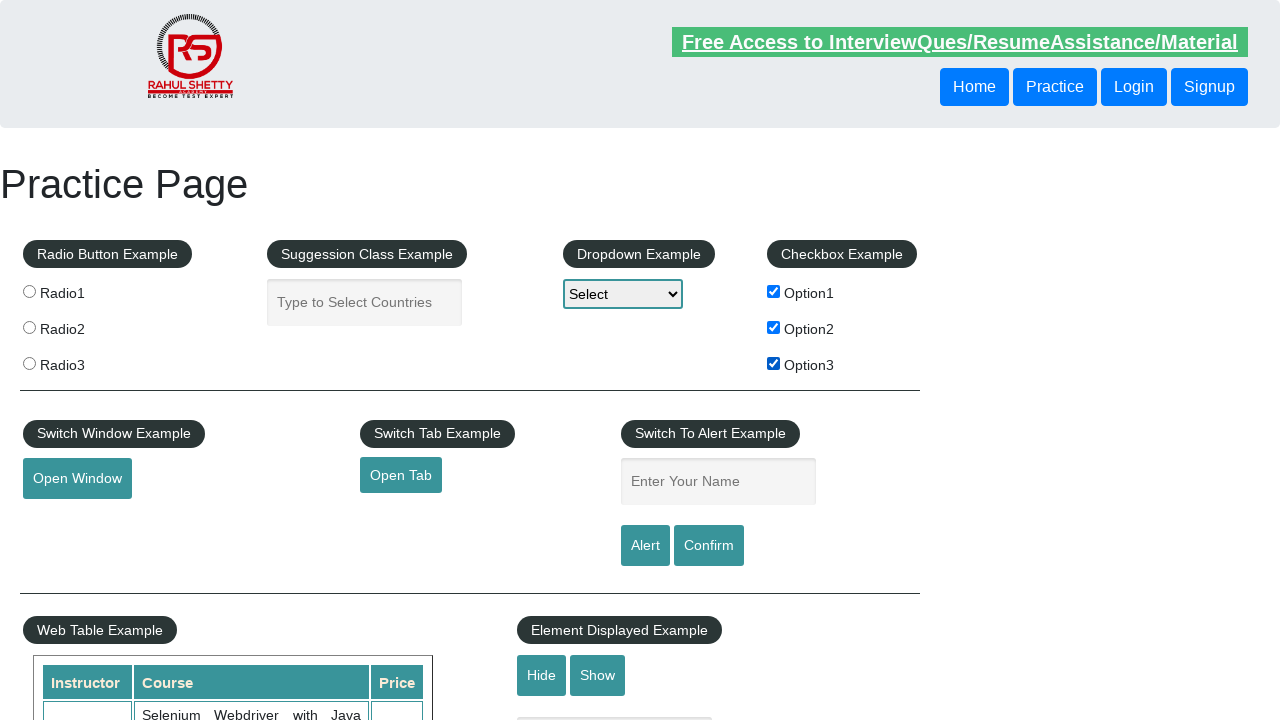

Verified all checkboxes checked: checkbox 0
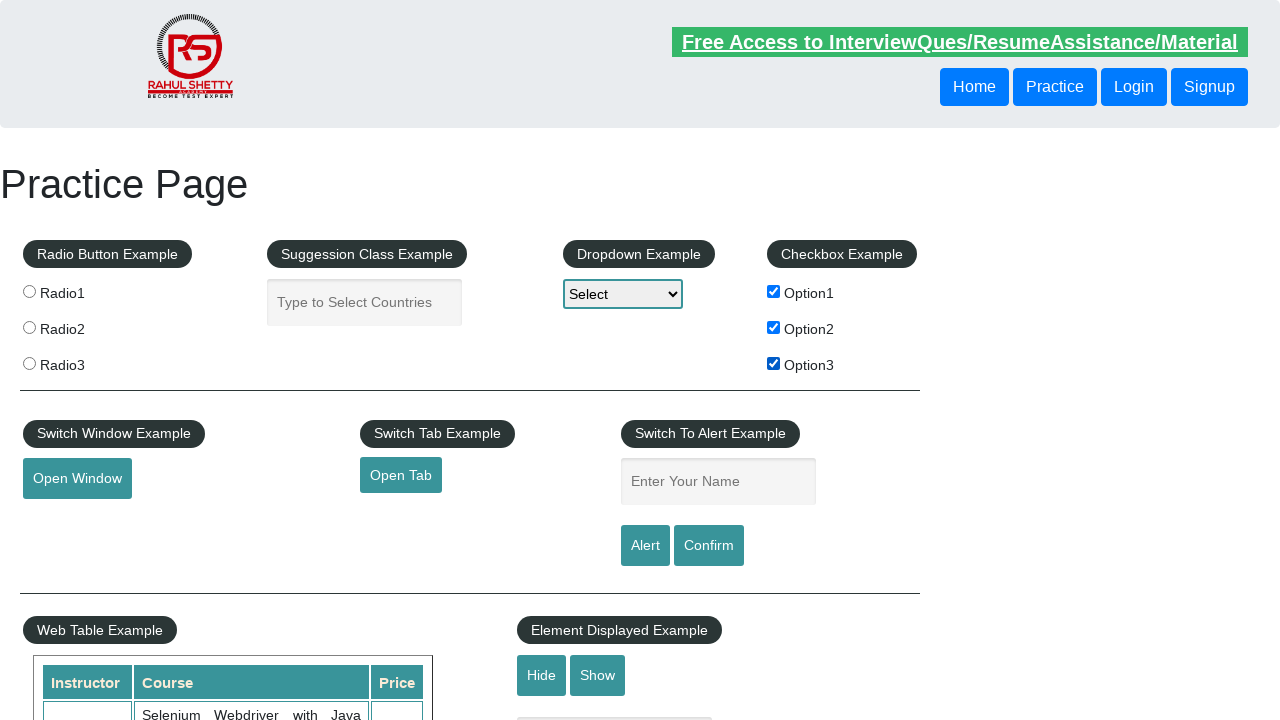

Verified all checkboxes checked: checkbox 1
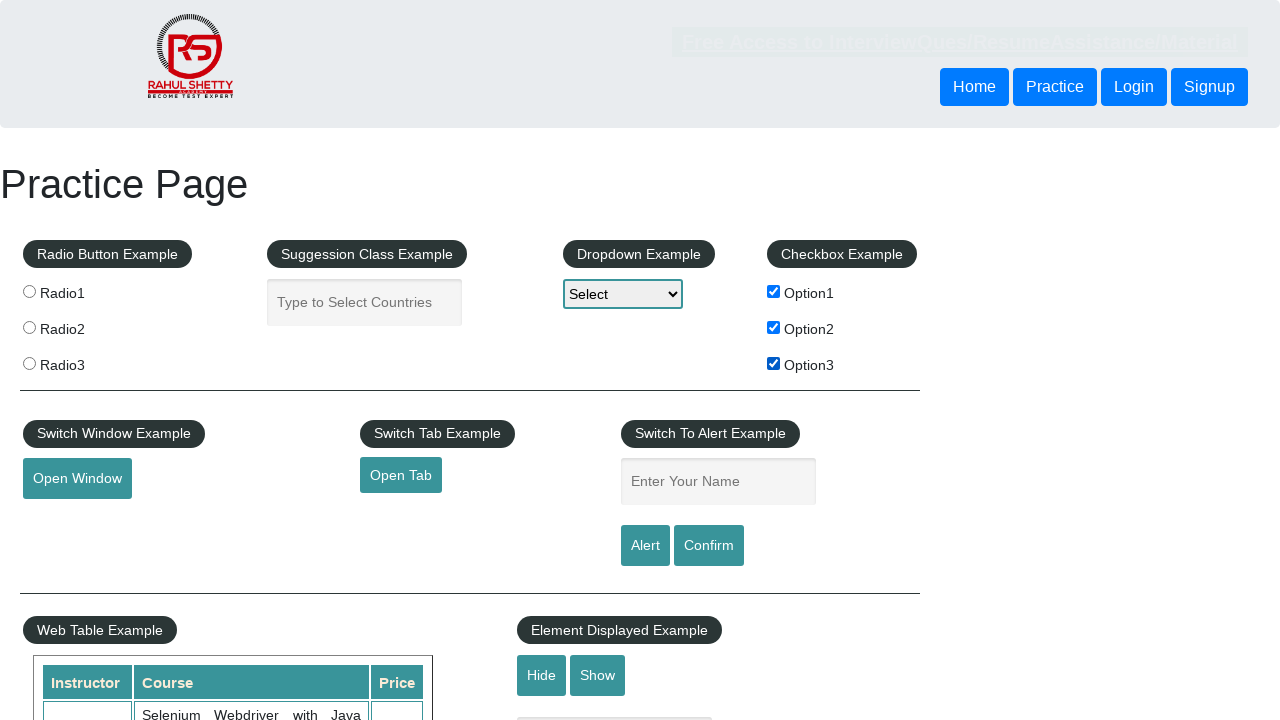

Verified all checkboxes checked: checkbox 2
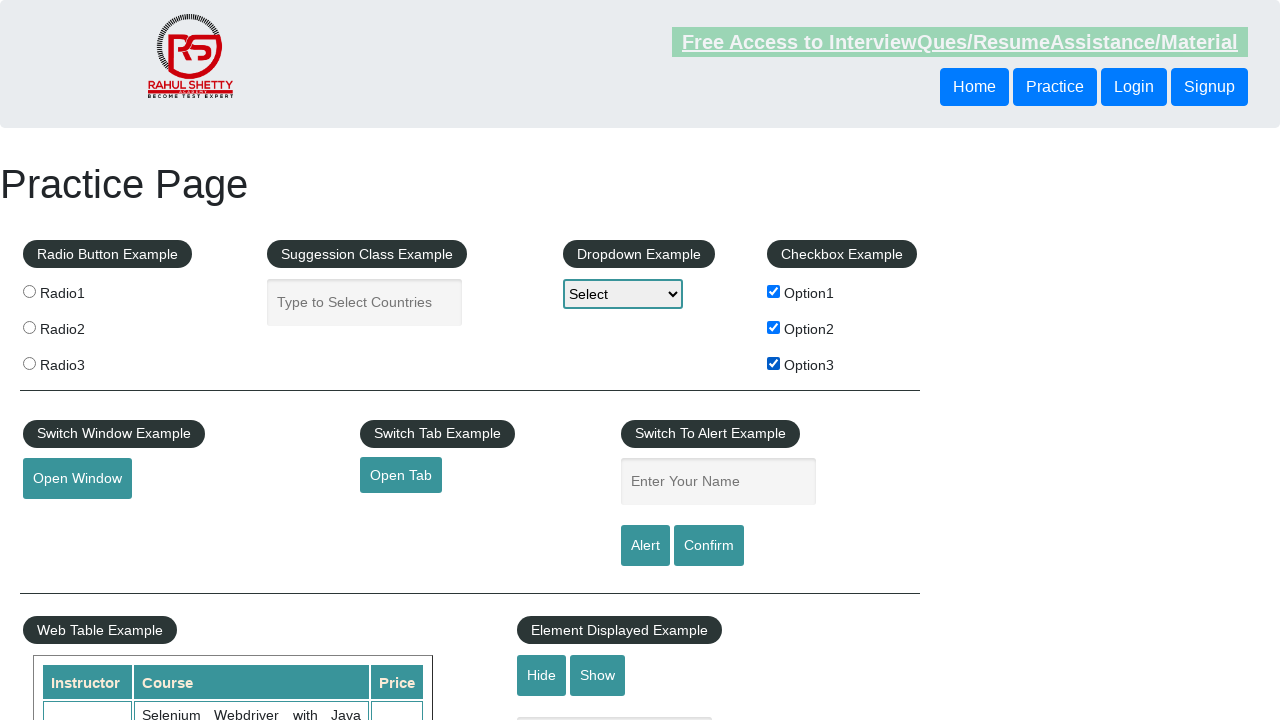

Unchecked all: checkbox 0 at (774, 291) on input[type='checkbox'] >> nth=0
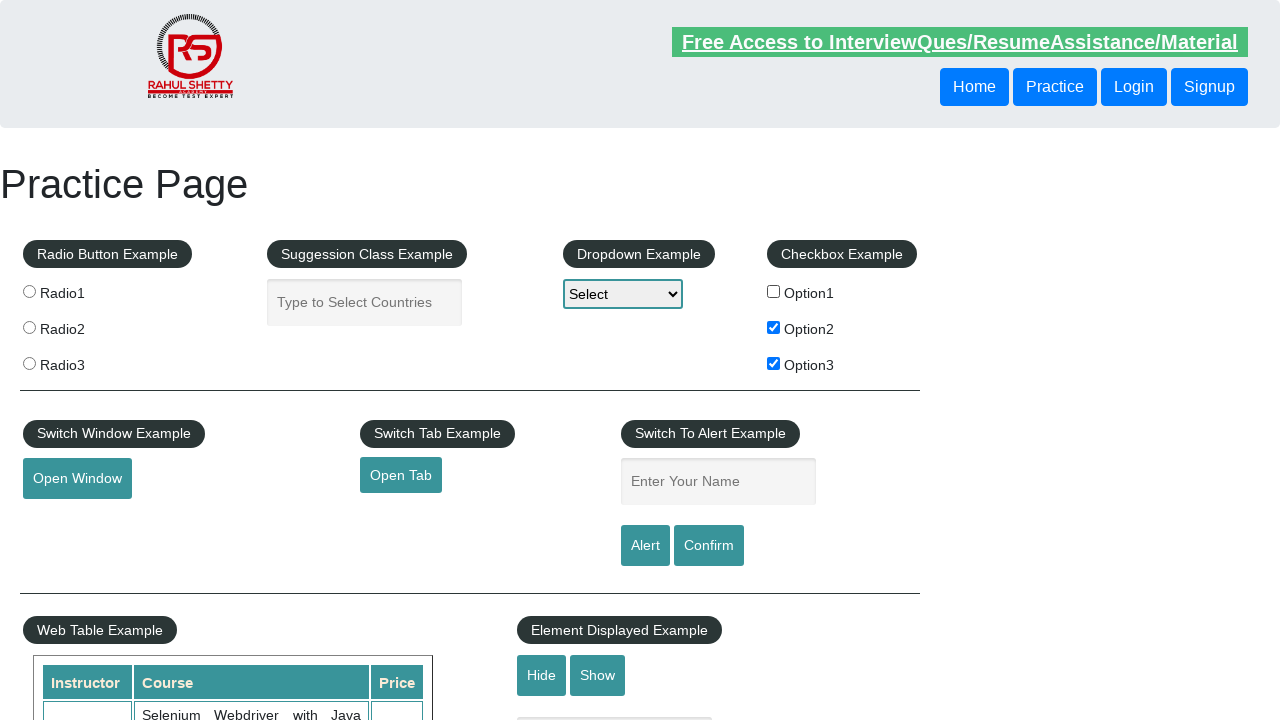

Unchecked all: checkbox 1 at (774, 327) on input[type='checkbox'] >> nth=1
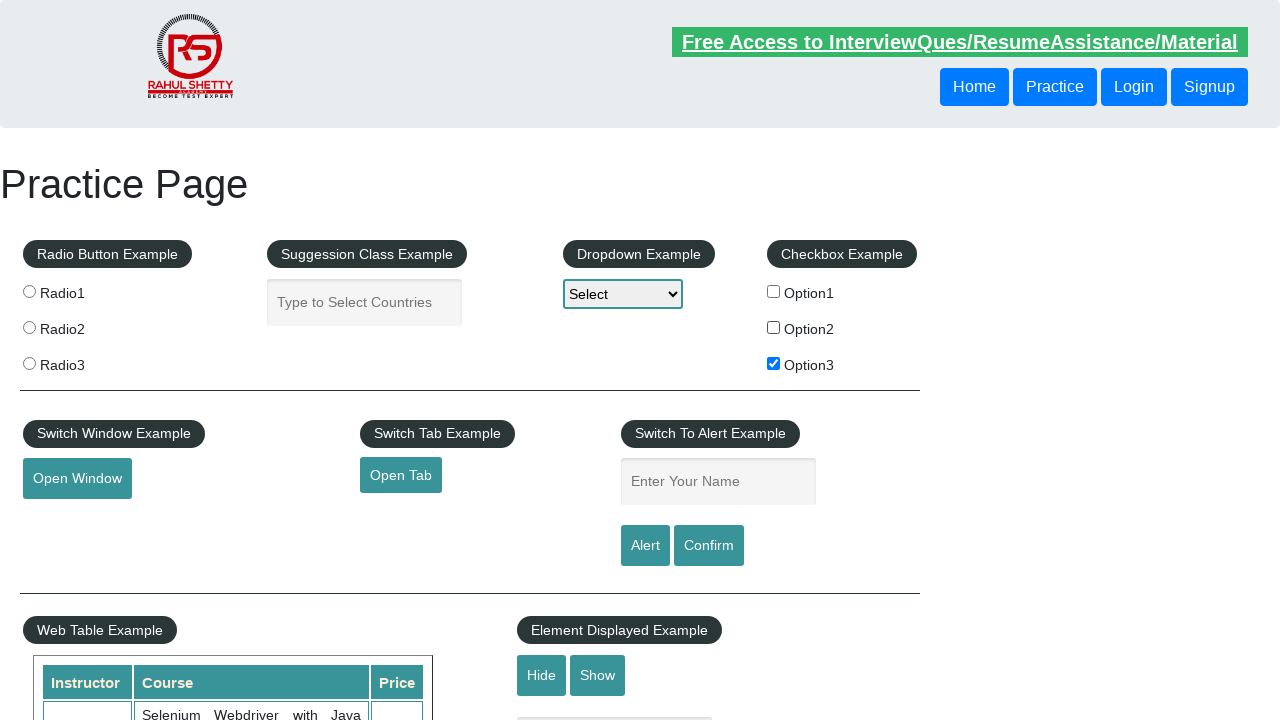

Unchecked all: checkbox 2 at (774, 363) on input[type='checkbox'] >> nth=2
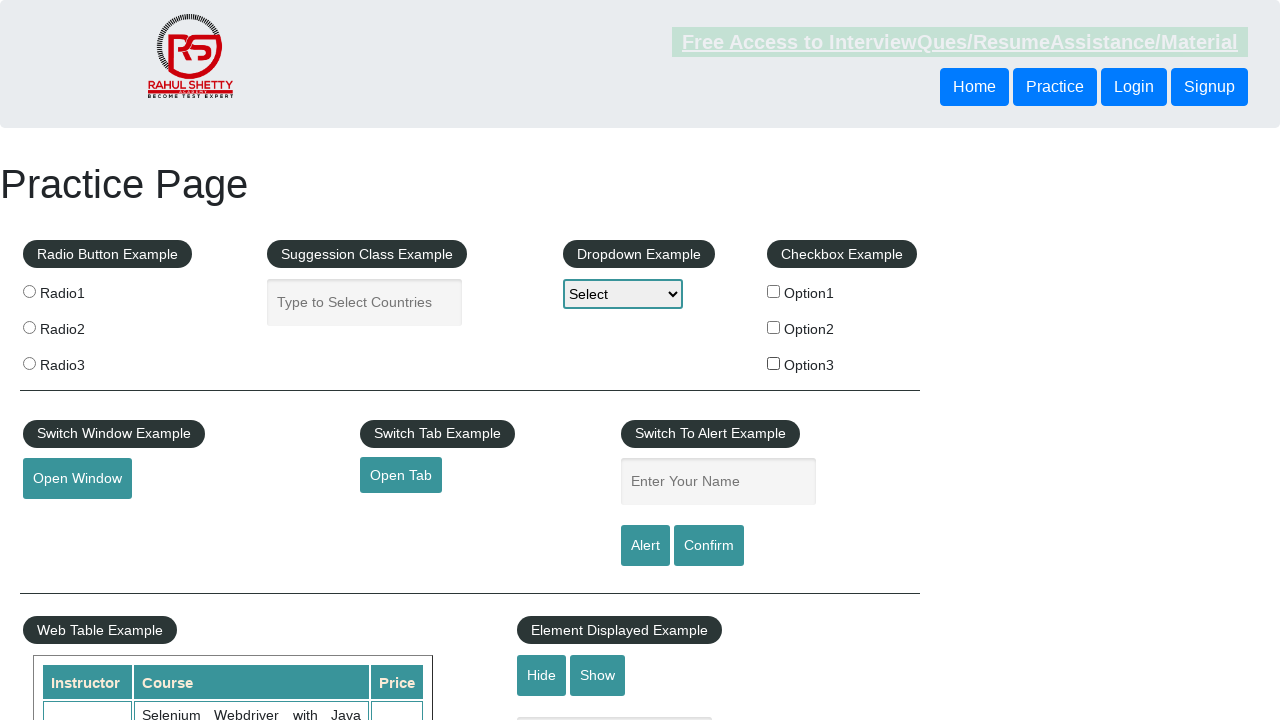

Verified all checkboxes unchecked: checkbox 0
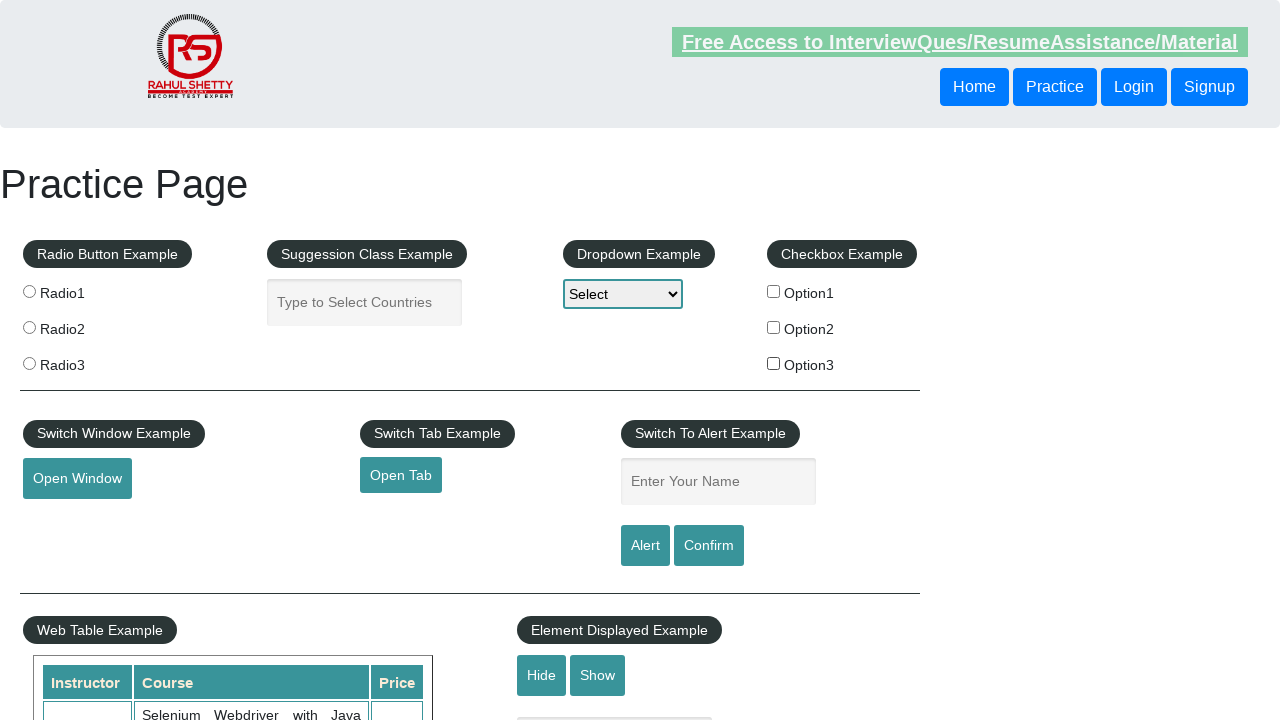

Verified all checkboxes unchecked: checkbox 1
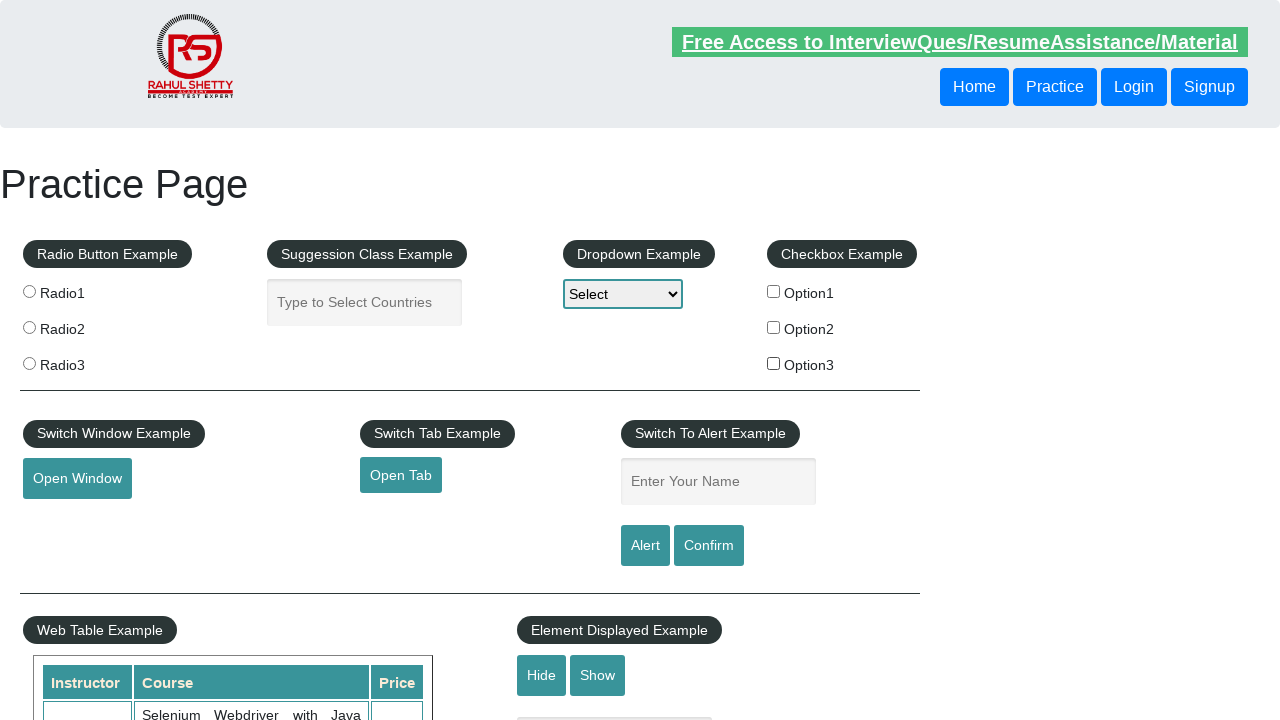

Verified all checkboxes unchecked: checkbox 2
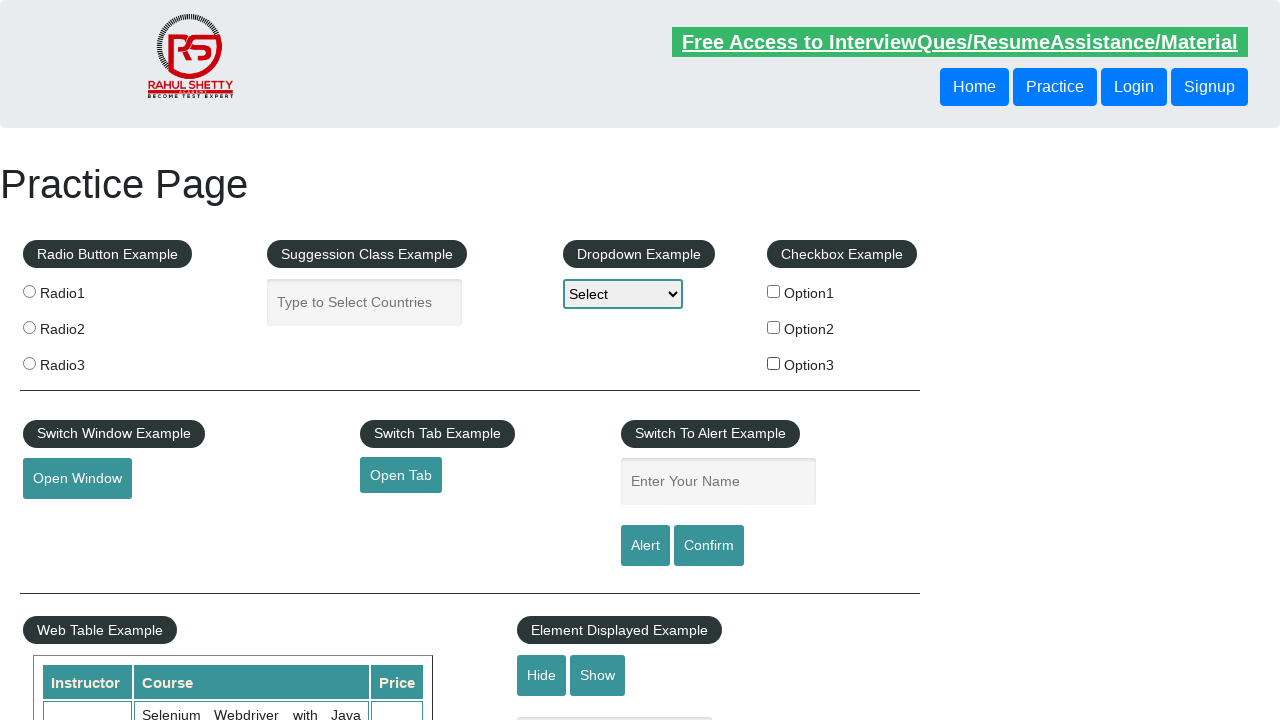

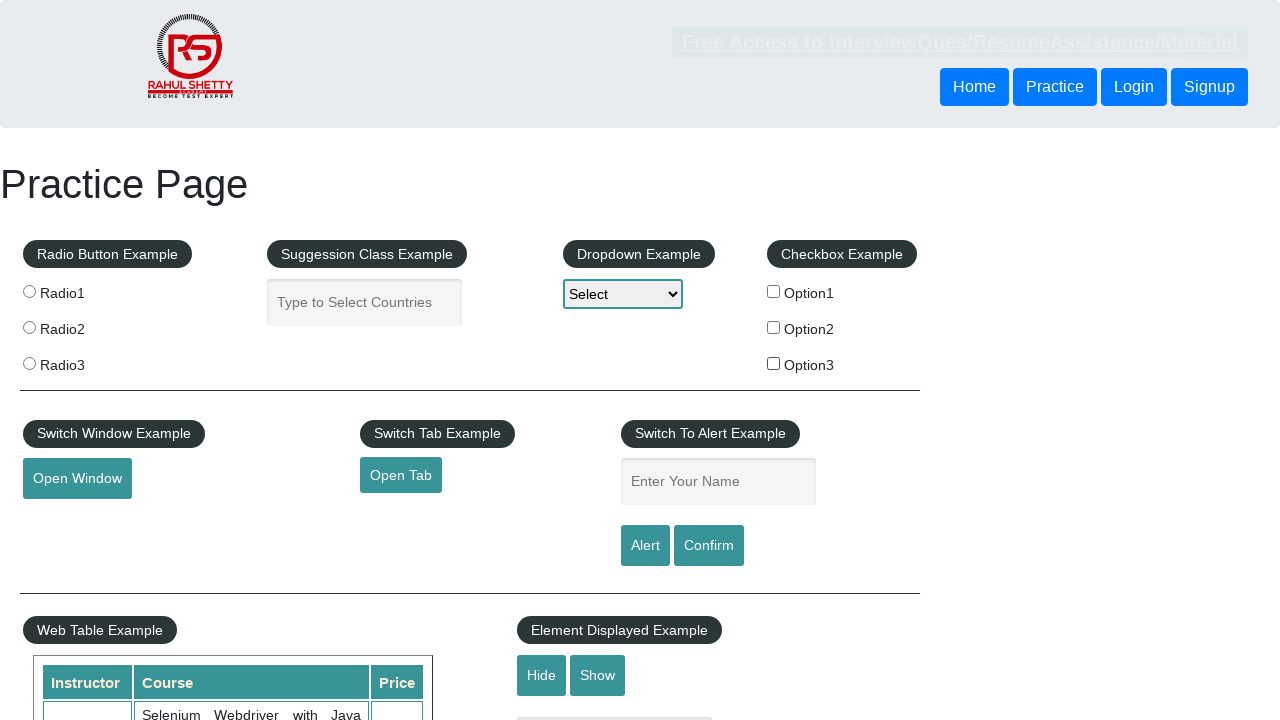